Tests a captcha form by solving a math problem and submitting the answer

Starting URL: https://hectorware.com/index.php/trial/

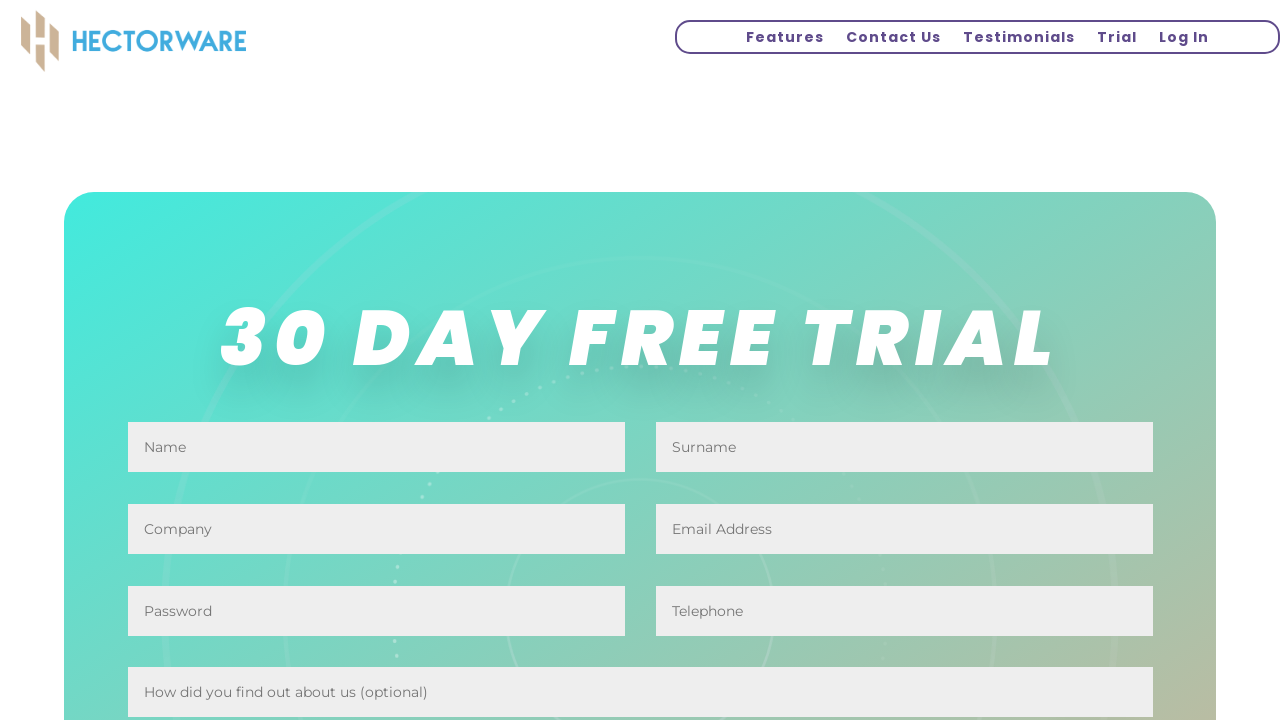

Waited 3 seconds for page to load
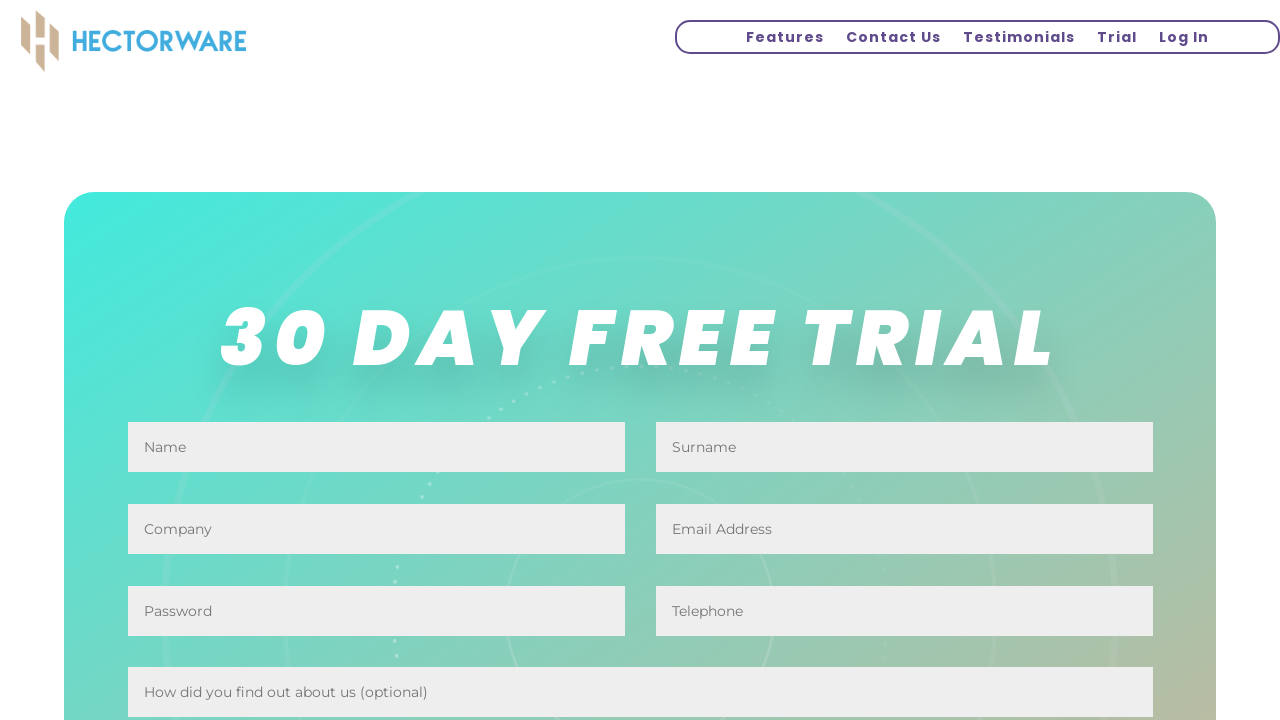

Located captcha question element
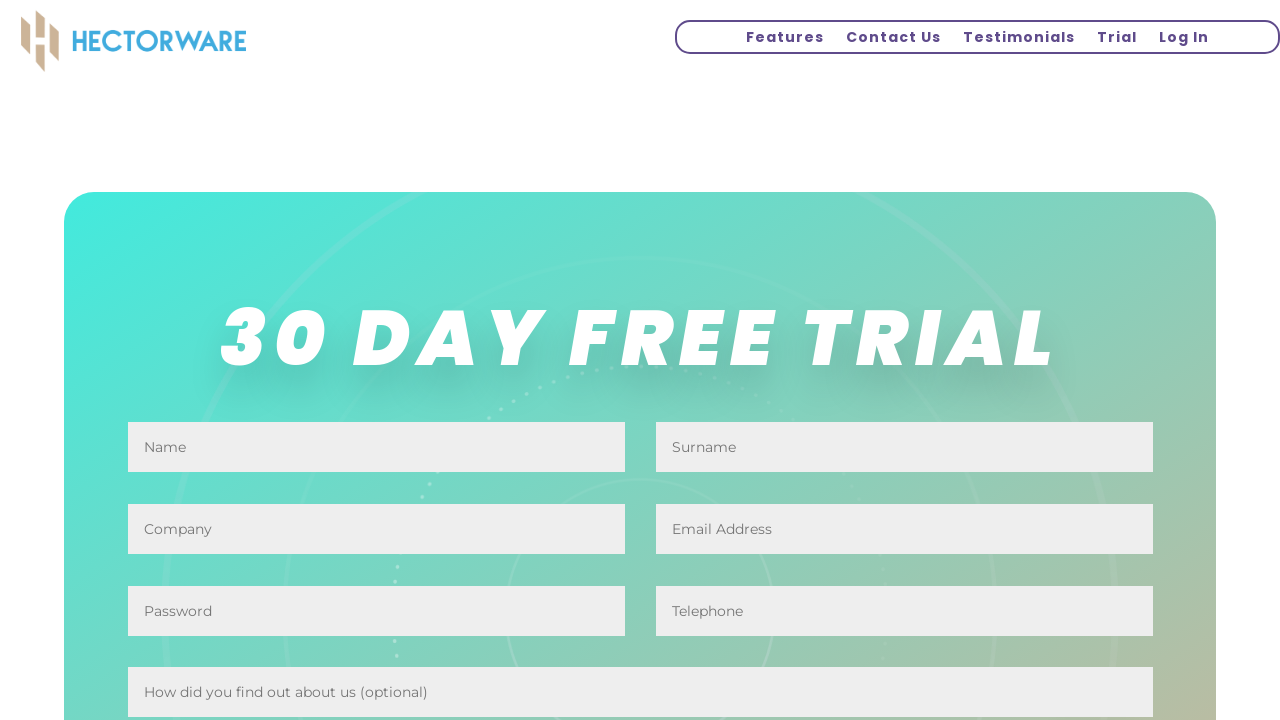

Extracted math problem text: 10 + 3
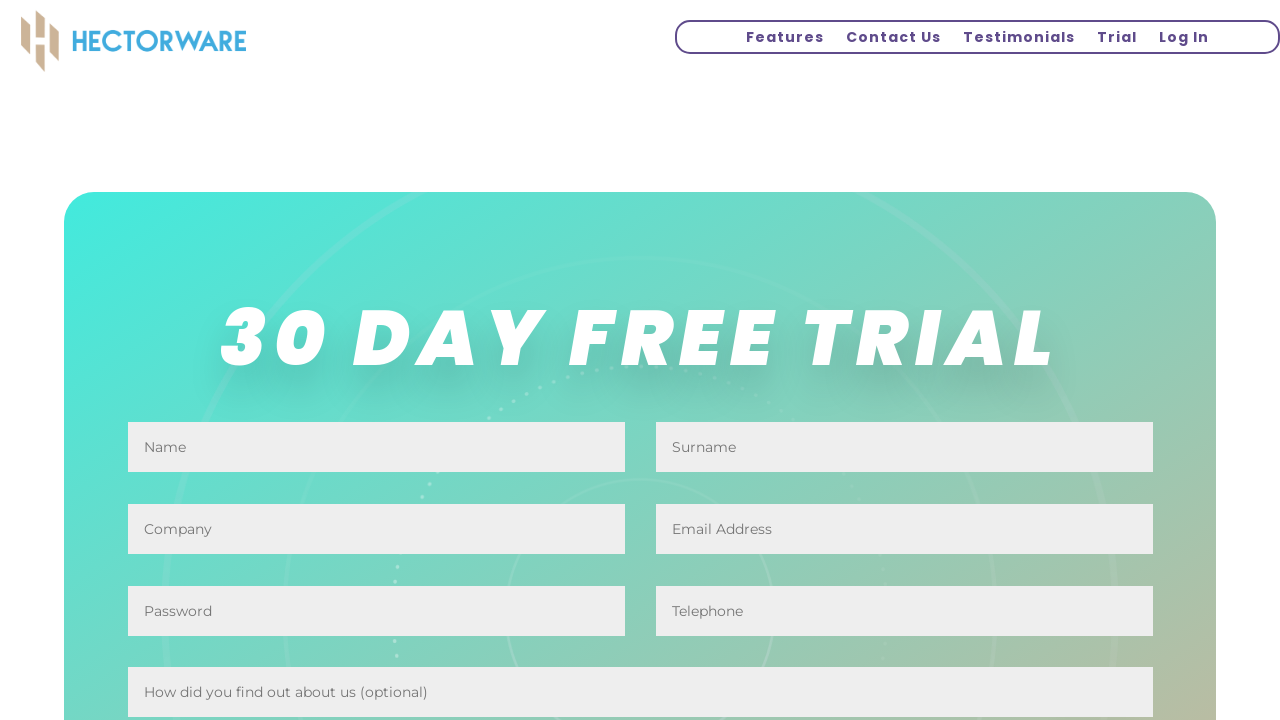

Solved math problem: 10 + 3 = 13
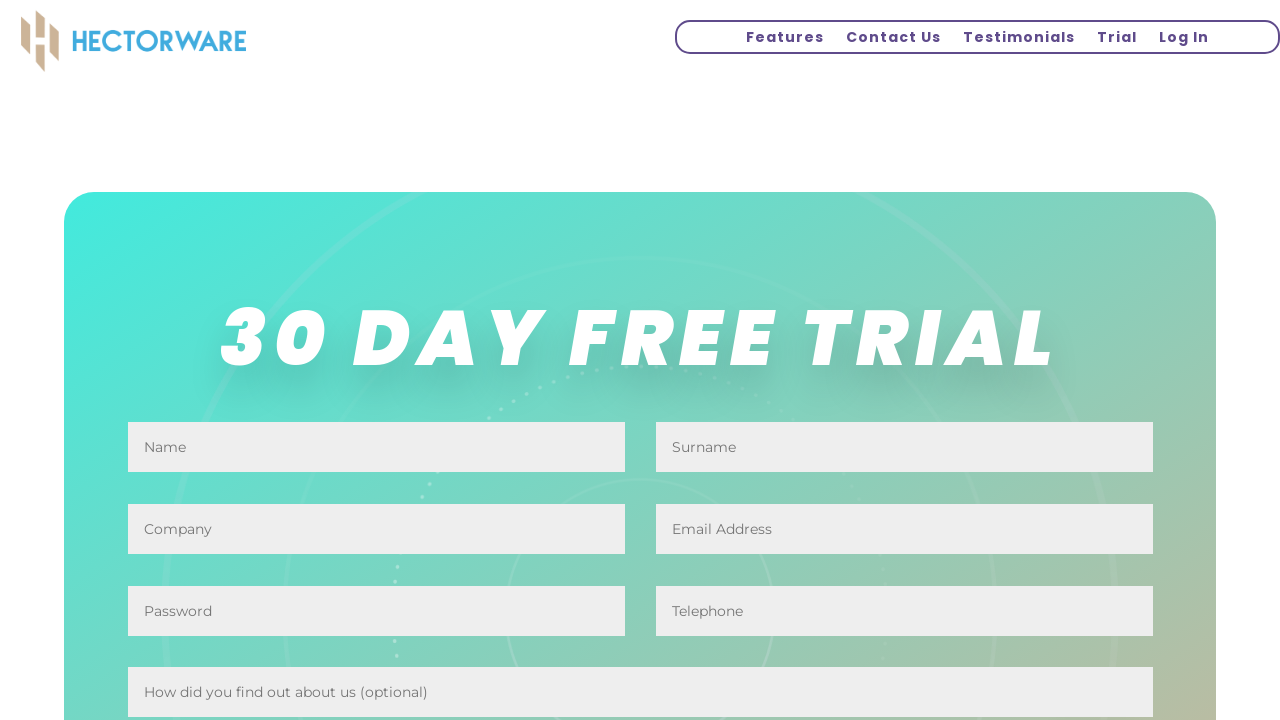

Filled captcha answer field with 13 on //input[@class='input et_pb_contact_captcha']
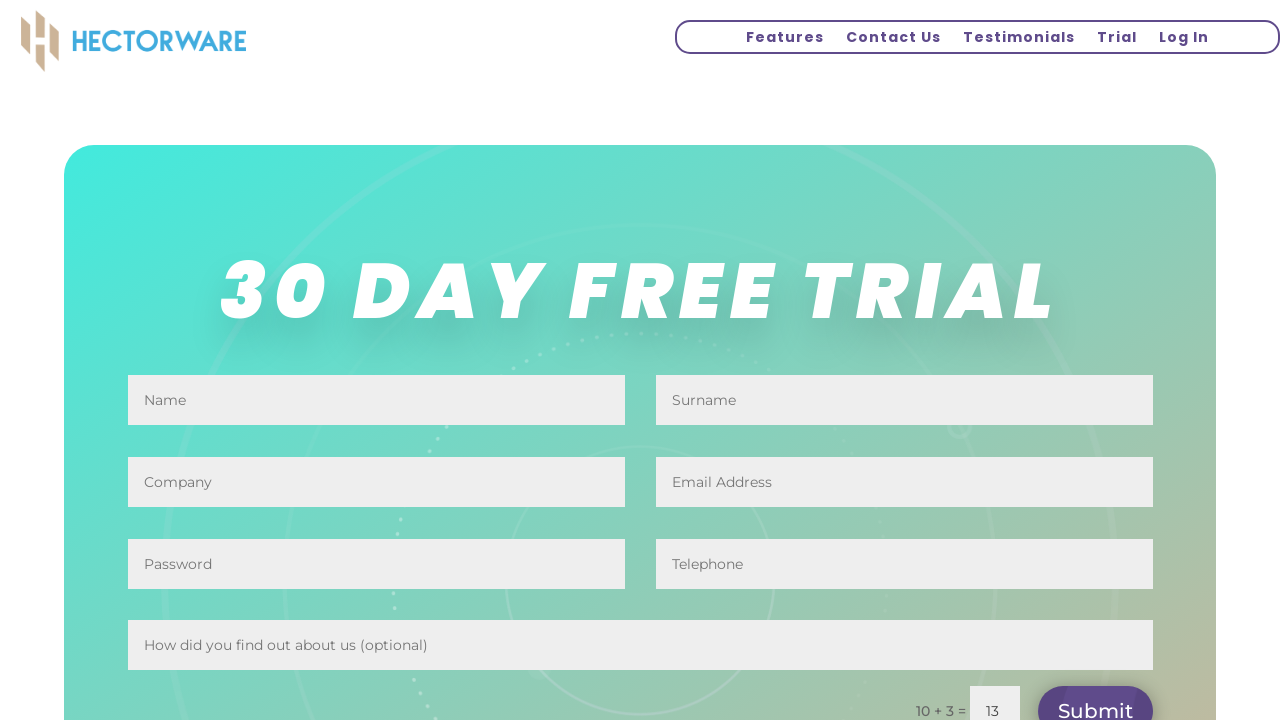

Pressed Enter to submit captcha answer on //input[@class='input et_pb_contact_captcha']
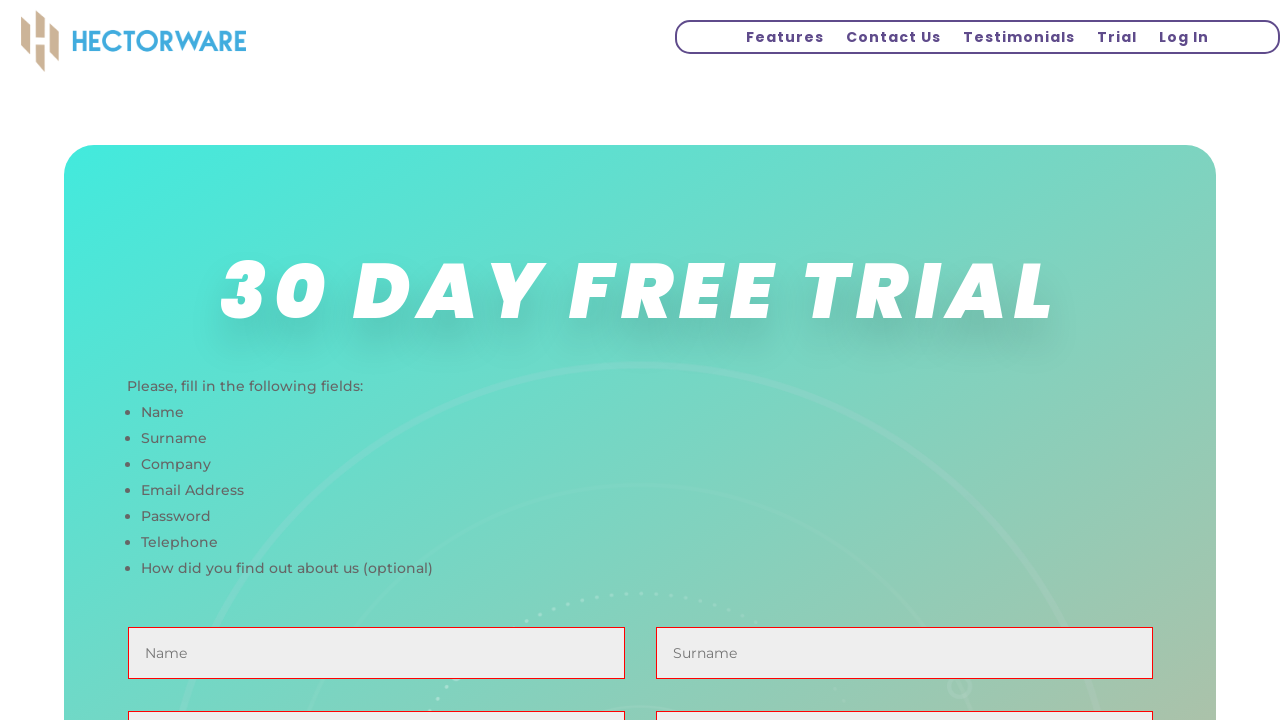

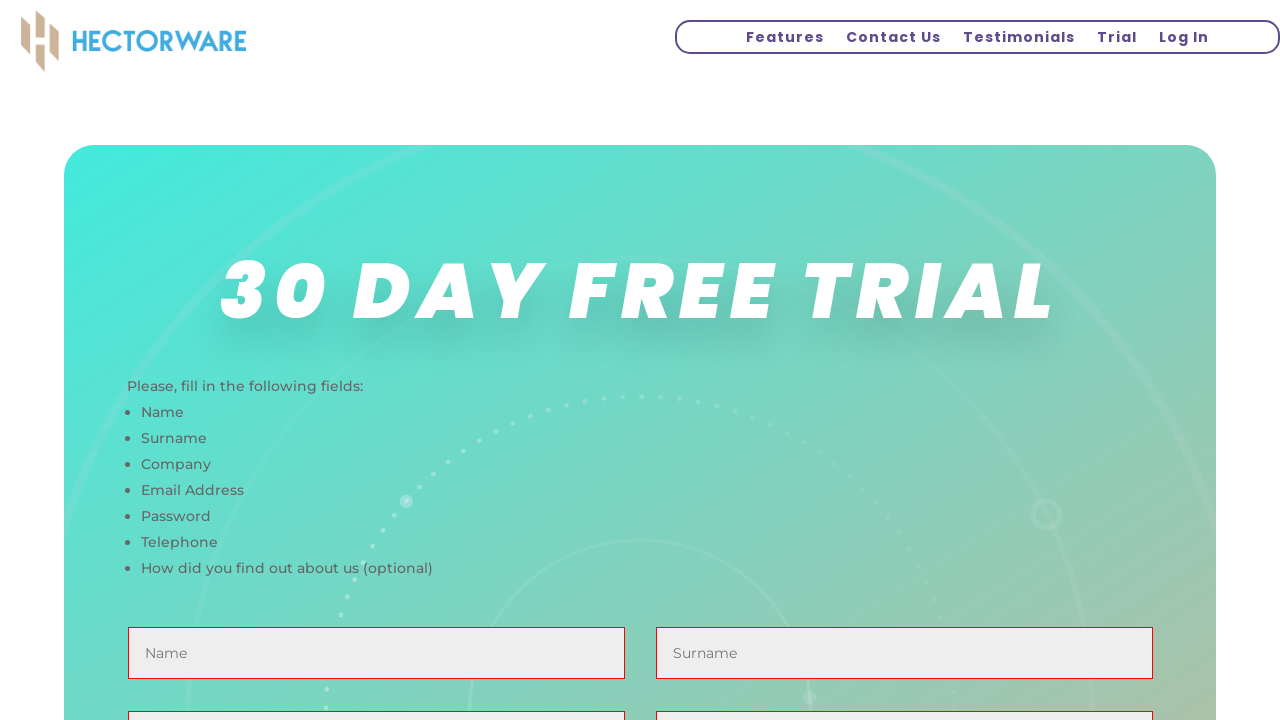